Tests that clicking All filter shows all todo items regardless of completion status

Starting URL: https://demo.playwright.dev/todomvc

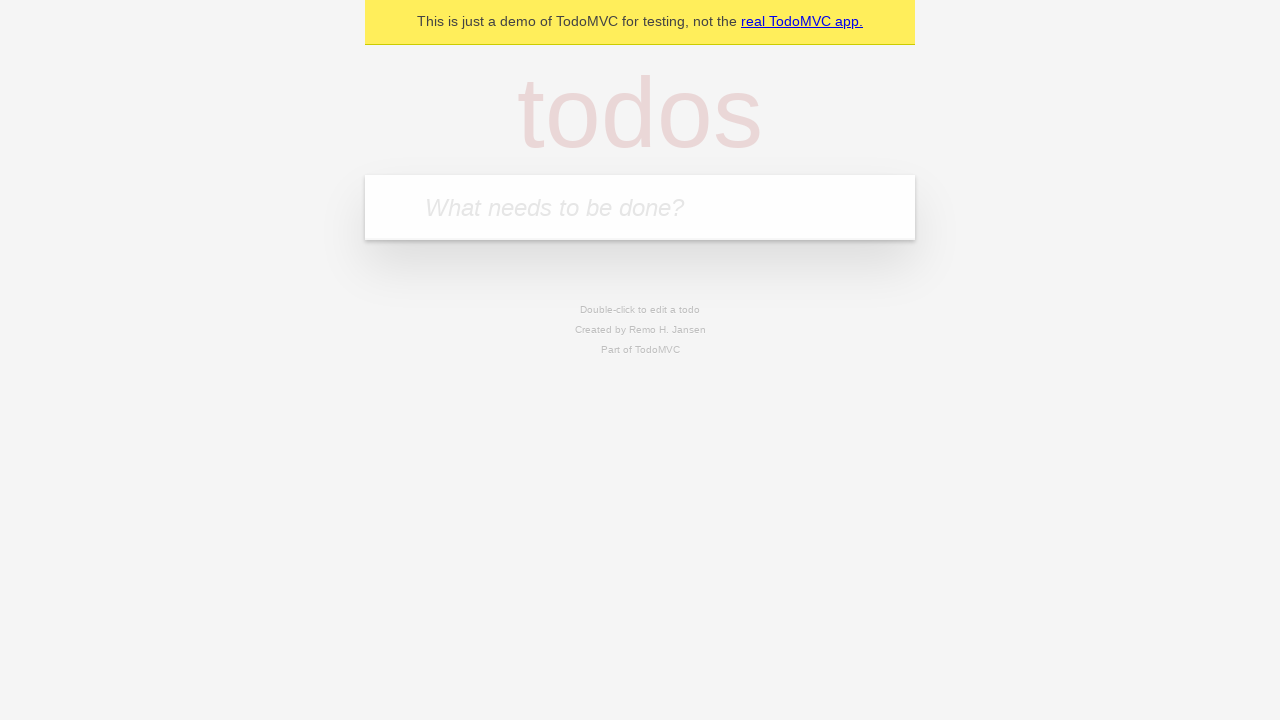

Located the 'What needs to be done?' input field
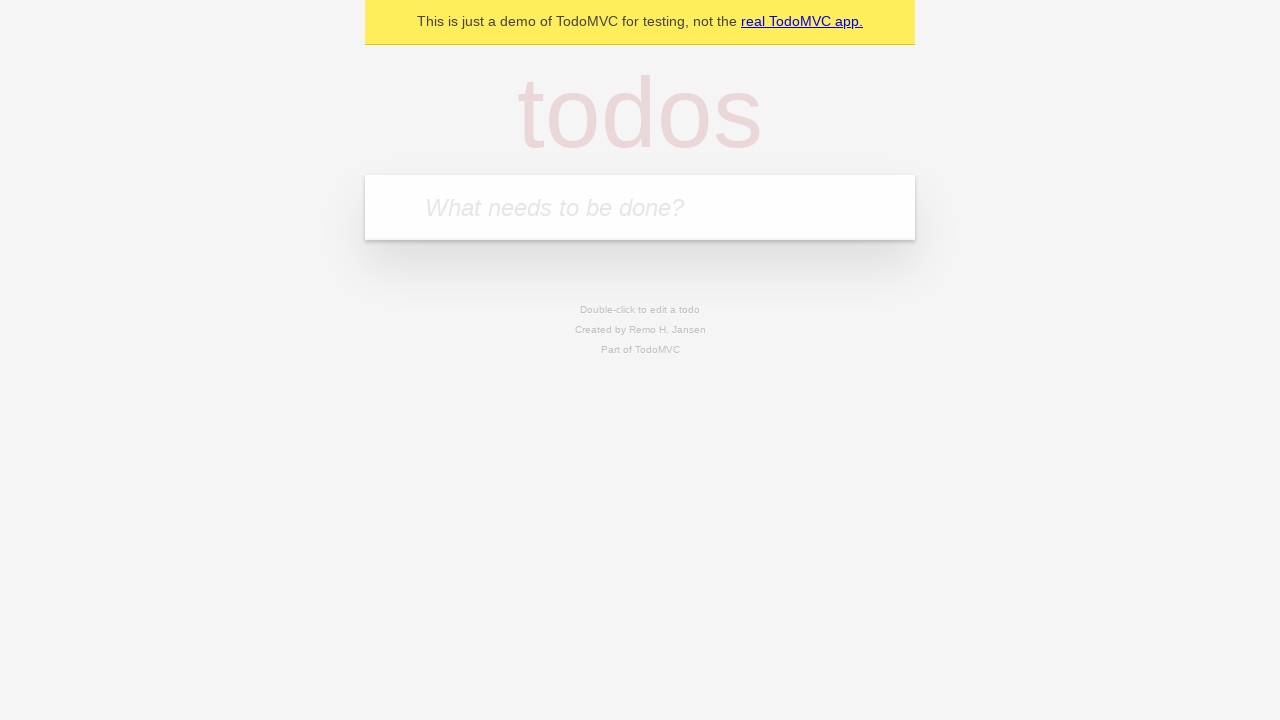

Filled todo input with 'buy some cheese' on internal:attr=[placeholder="What needs to be done?"i]
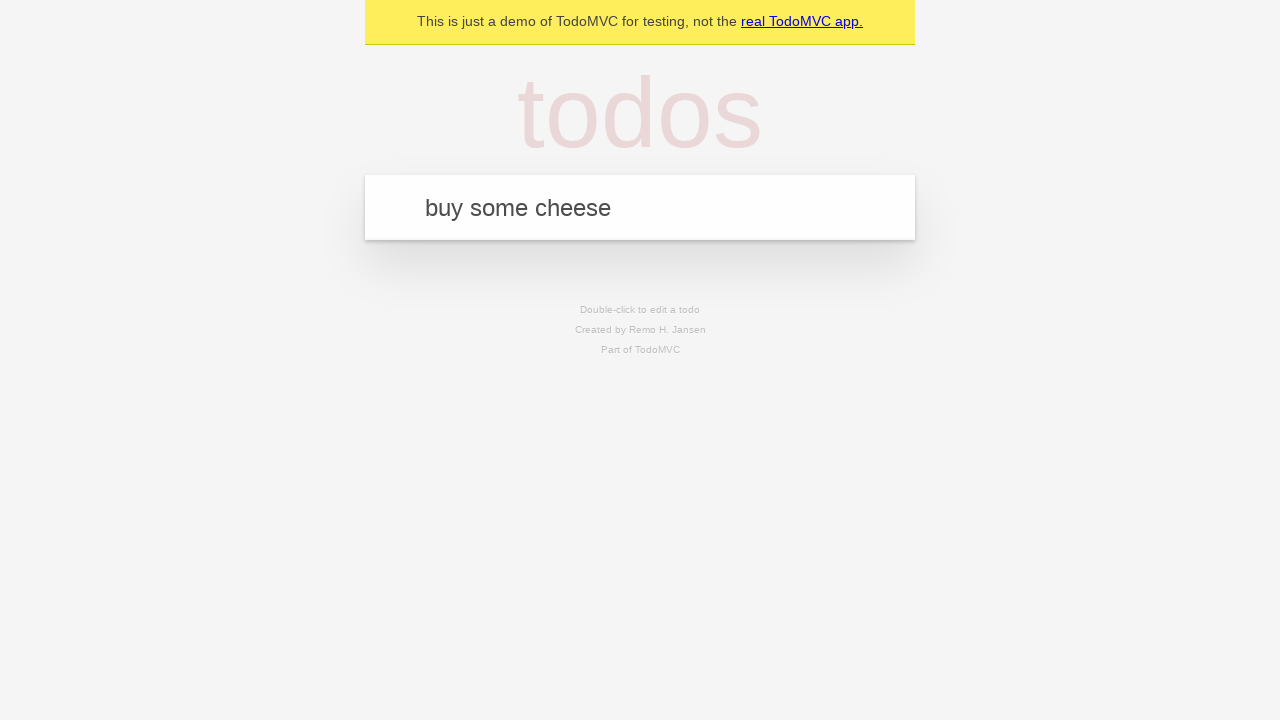

Pressed Enter to add todo 'buy some cheese' on internal:attr=[placeholder="What needs to be done?"i]
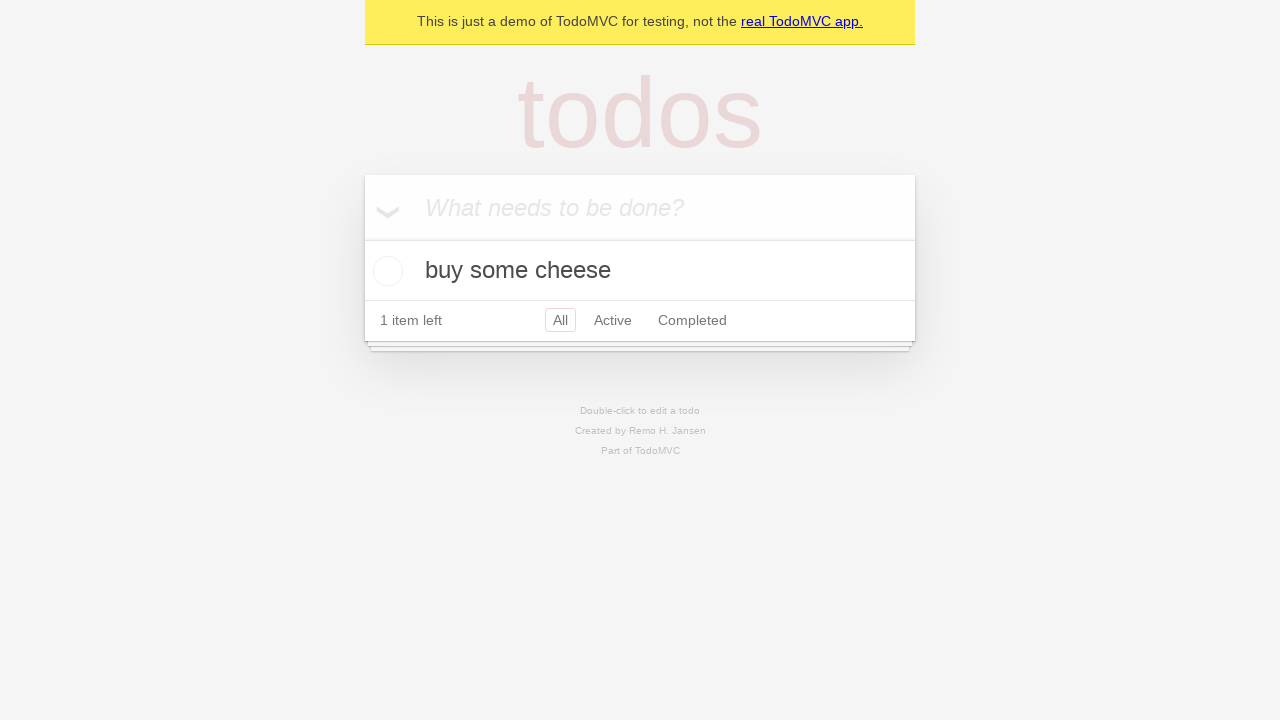

Filled todo input with 'feed the cat' on internal:attr=[placeholder="What needs to be done?"i]
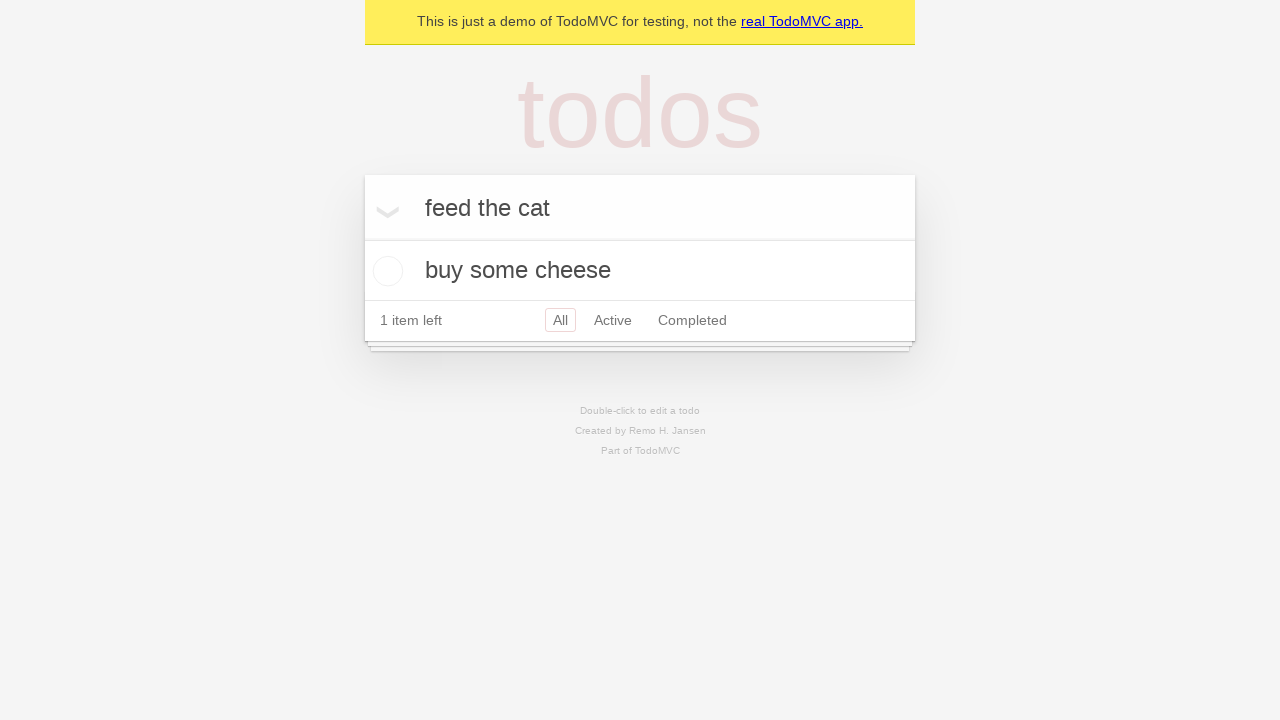

Pressed Enter to add todo 'feed the cat' on internal:attr=[placeholder="What needs to be done?"i]
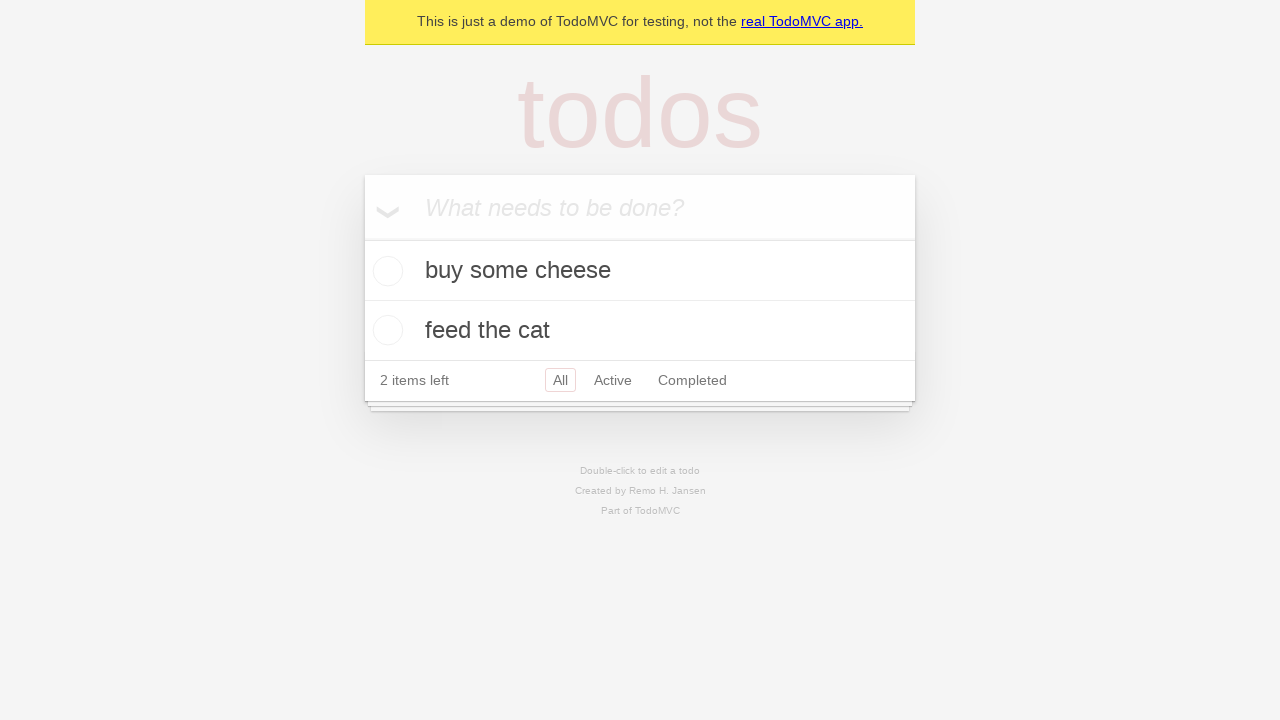

Filled todo input with 'book a doctors appointment' on internal:attr=[placeholder="What needs to be done?"i]
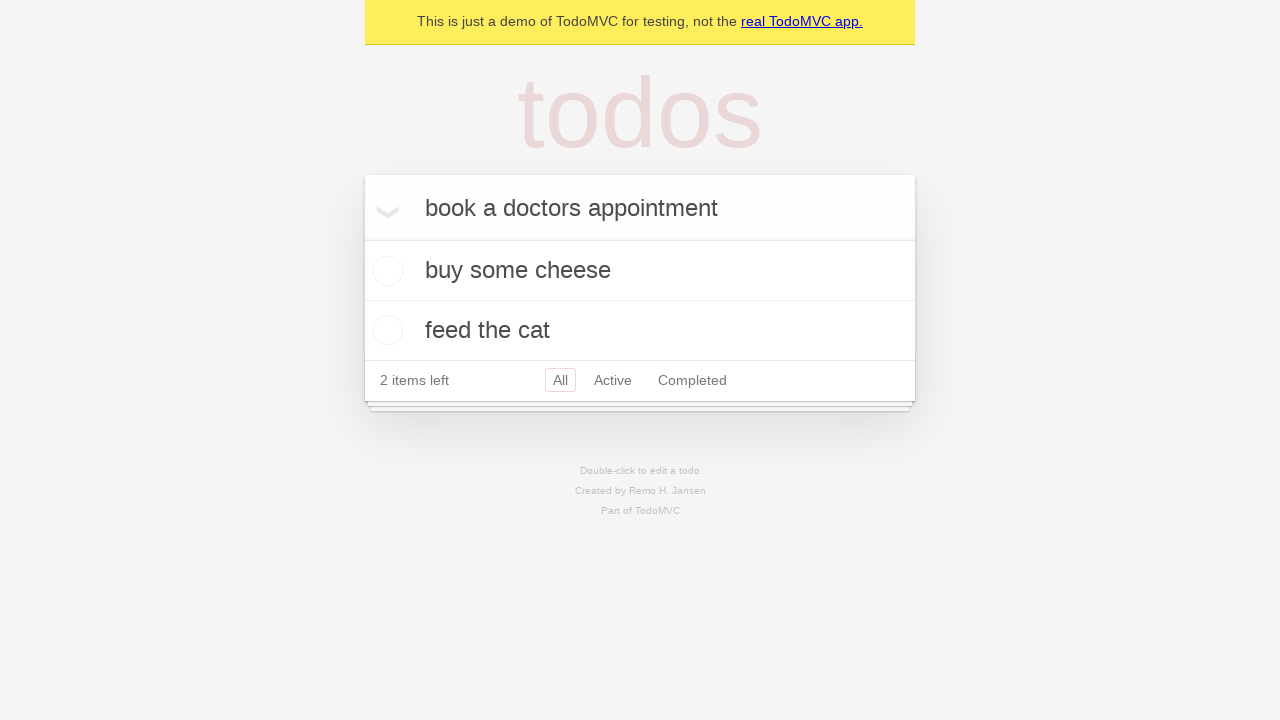

Pressed Enter to add todo 'book a doctors appointment' on internal:attr=[placeholder="What needs to be done?"i]
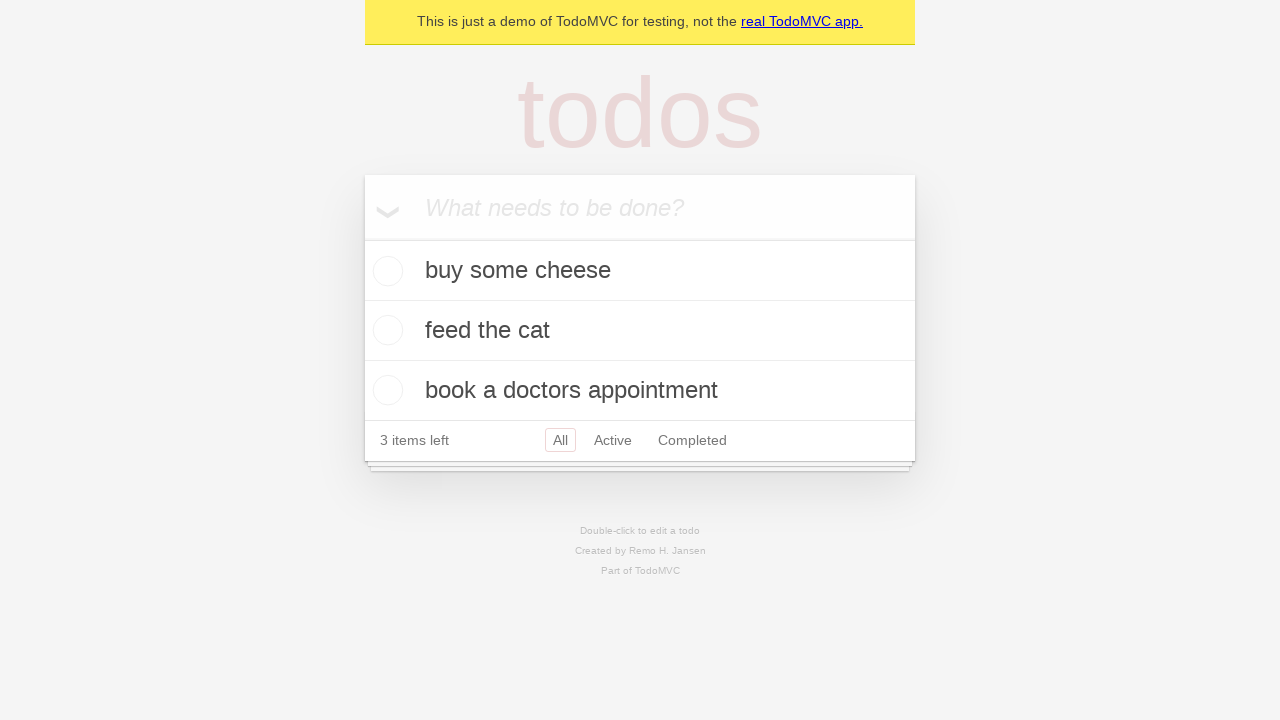

Waited for all 3 todo items to be added to the list
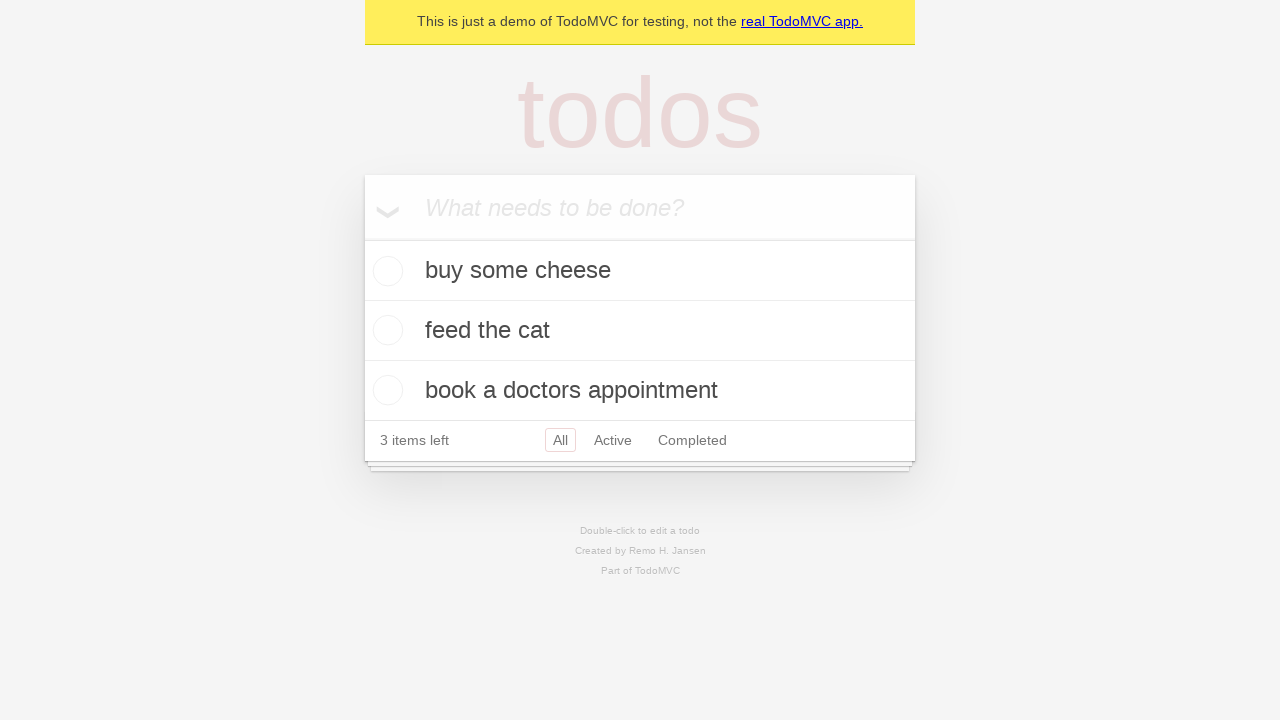

Checked the second todo item as completed at (385, 330) on internal:testid=[data-testid="todo-item"s] >> nth=1 >> internal:role=checkbox
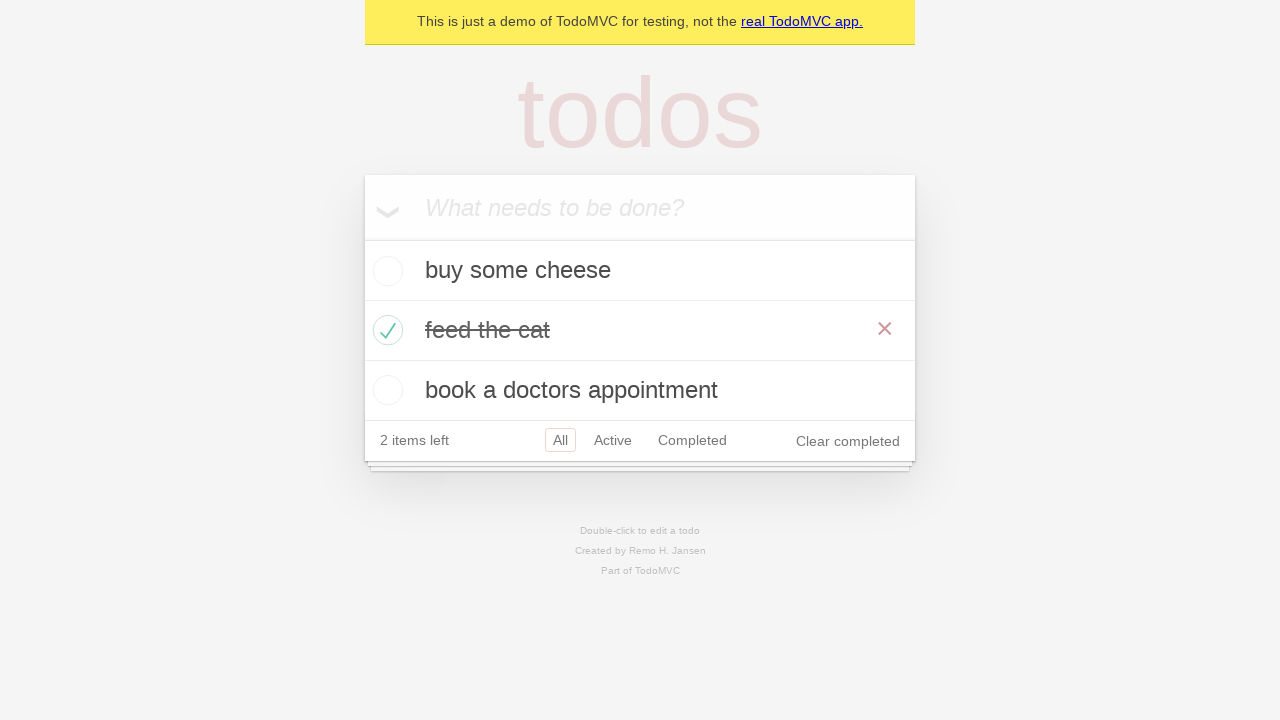

Clicked Active filter to show only active todos at (613, 440) on internal:role=link[name="Active"i]
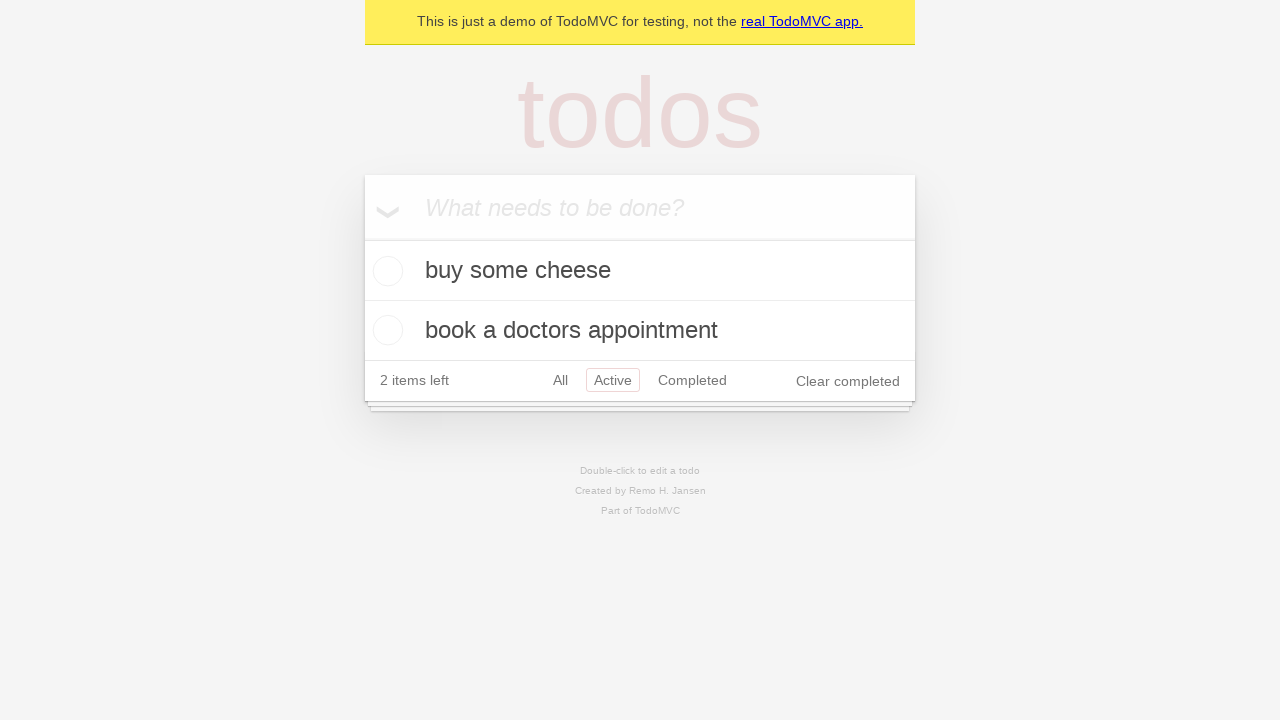

Clicked Completed filter to show only completed todos at (692, 380) on internal:role=link[name="Completed"i]
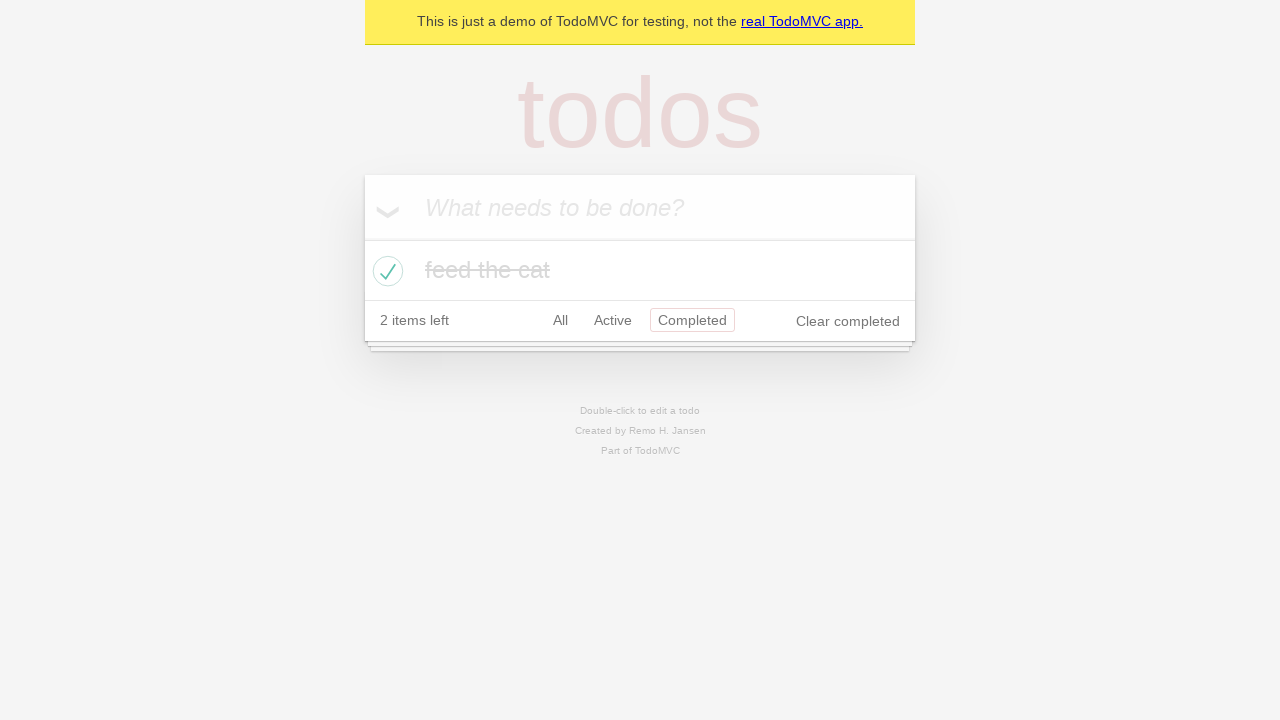

Clicked All filter to display all todo items at (560, 320) on internal:role=link[name="All"i]
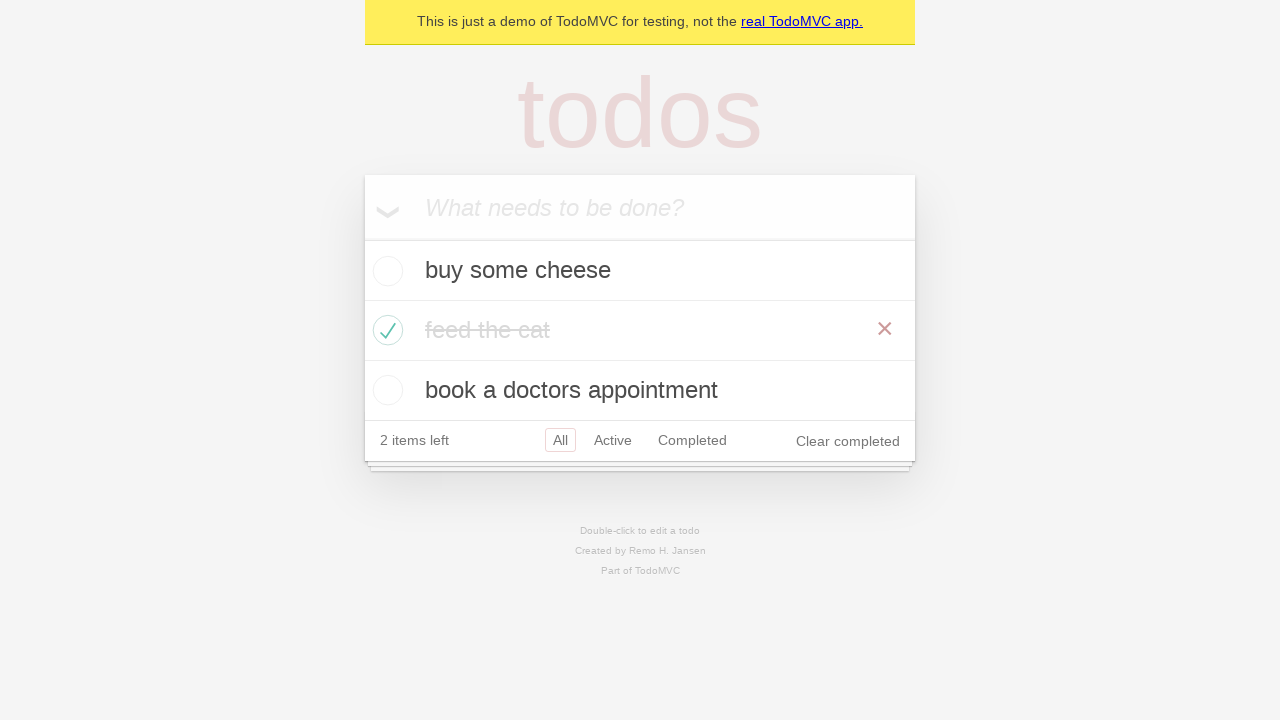

Verified that all 3 todo items are displayed after clicking All filter
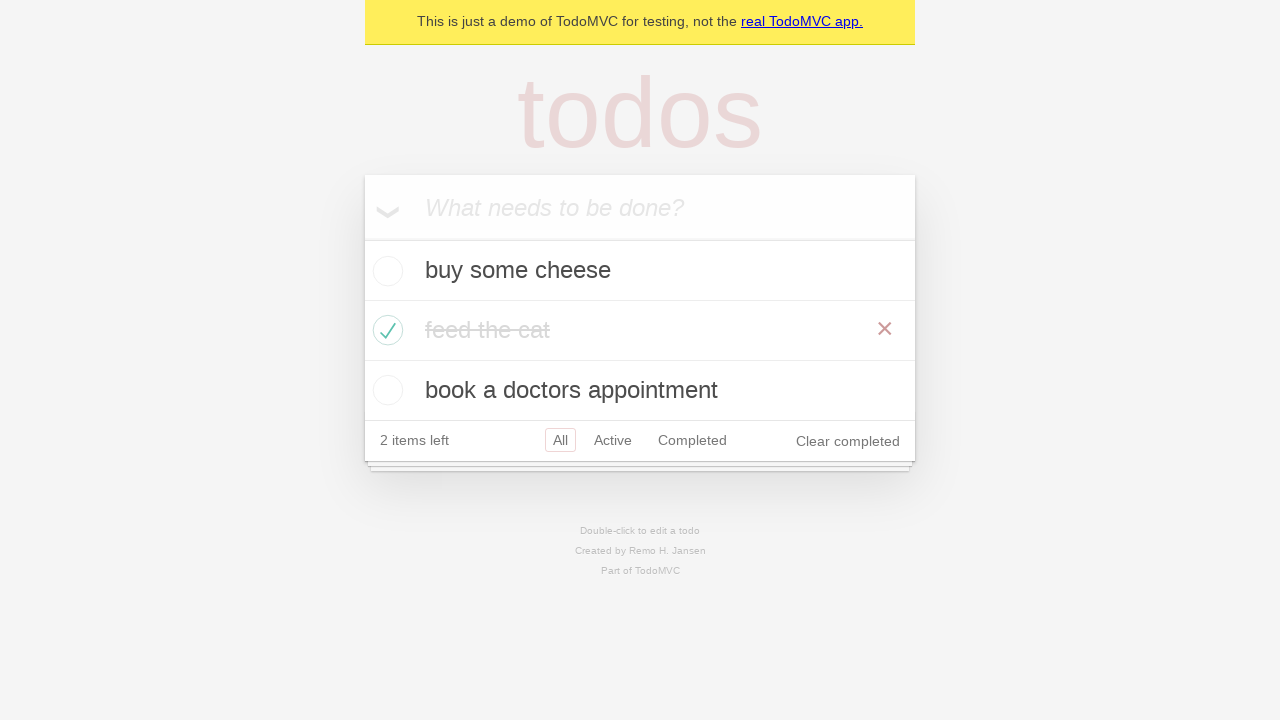

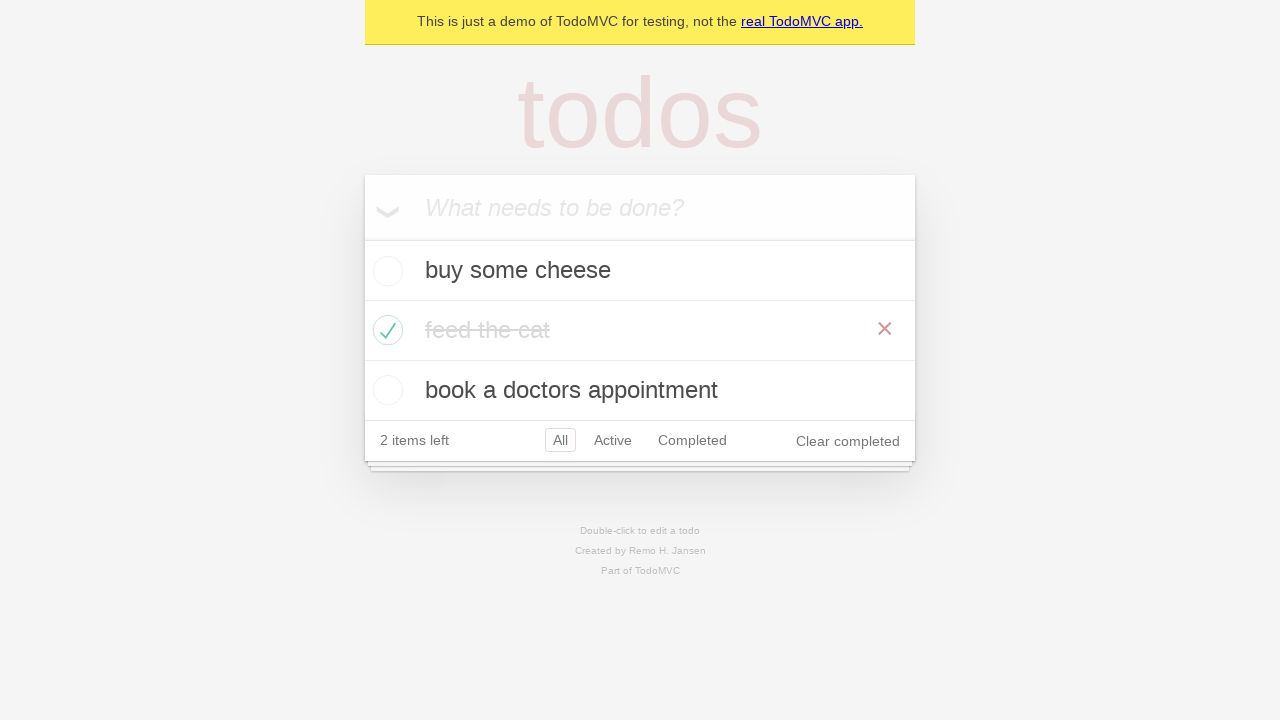